Sets the browser window size to specific dimensions

Starting URL: https://duckduckgo.com

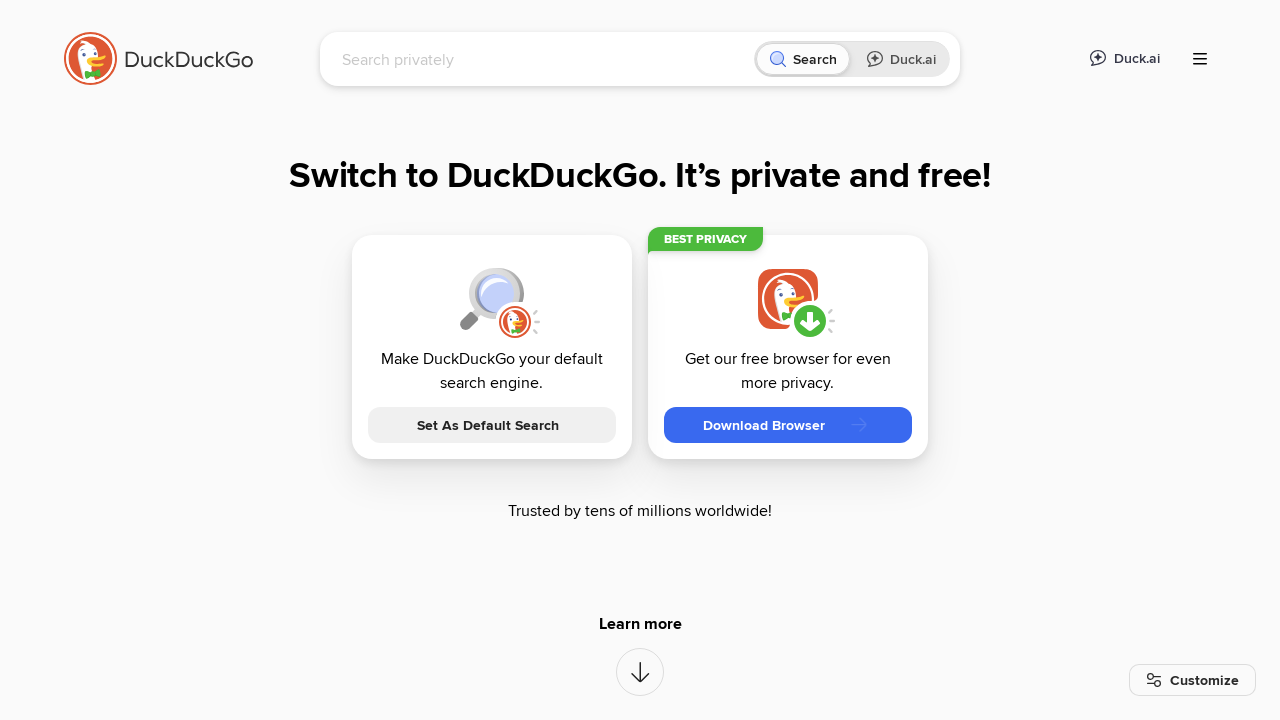

Set browser window size to 1280x720
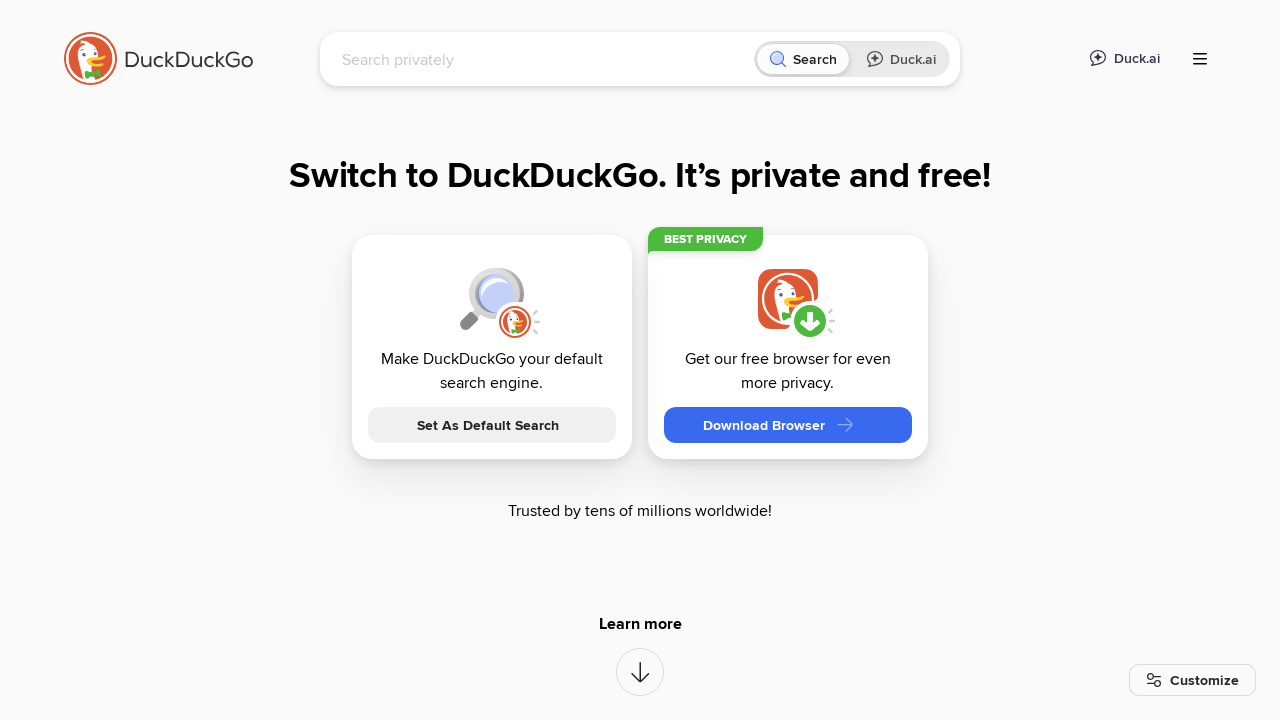

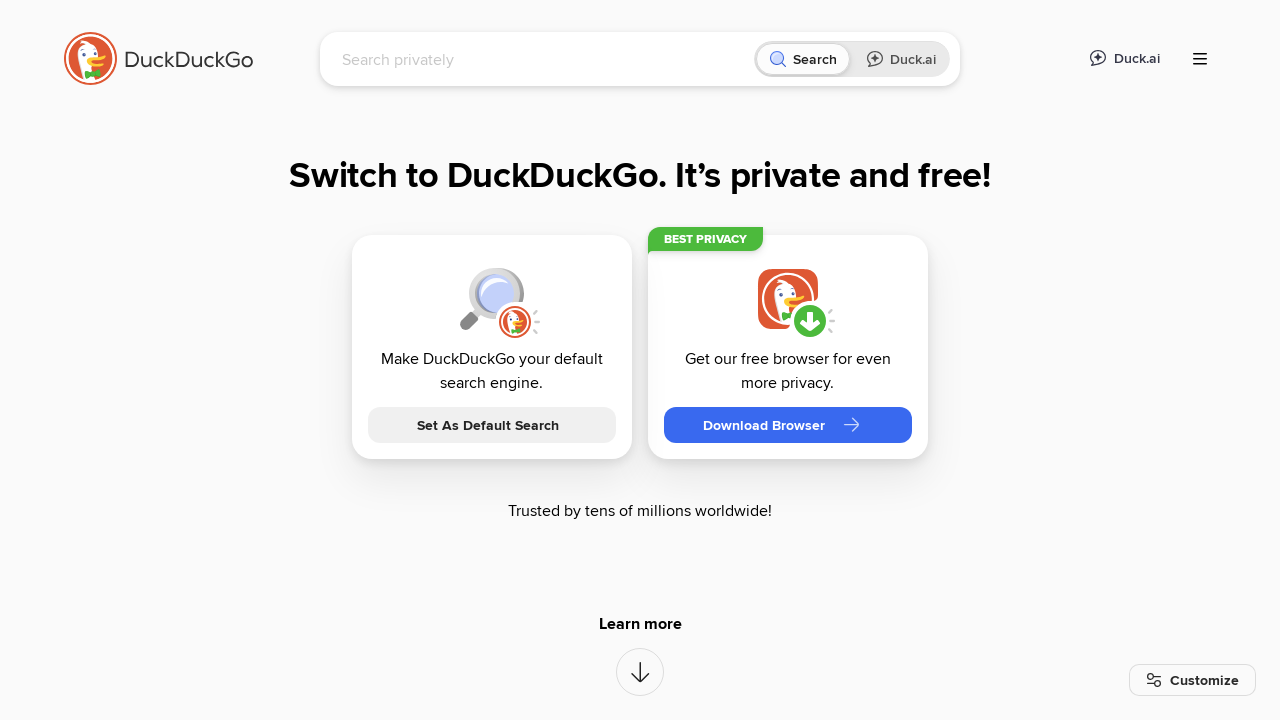